Tests tooltip functionality by hovering over a button element and verifying the tooltip appears with text content

Starting URL: https://demoqa.com/tool-tips

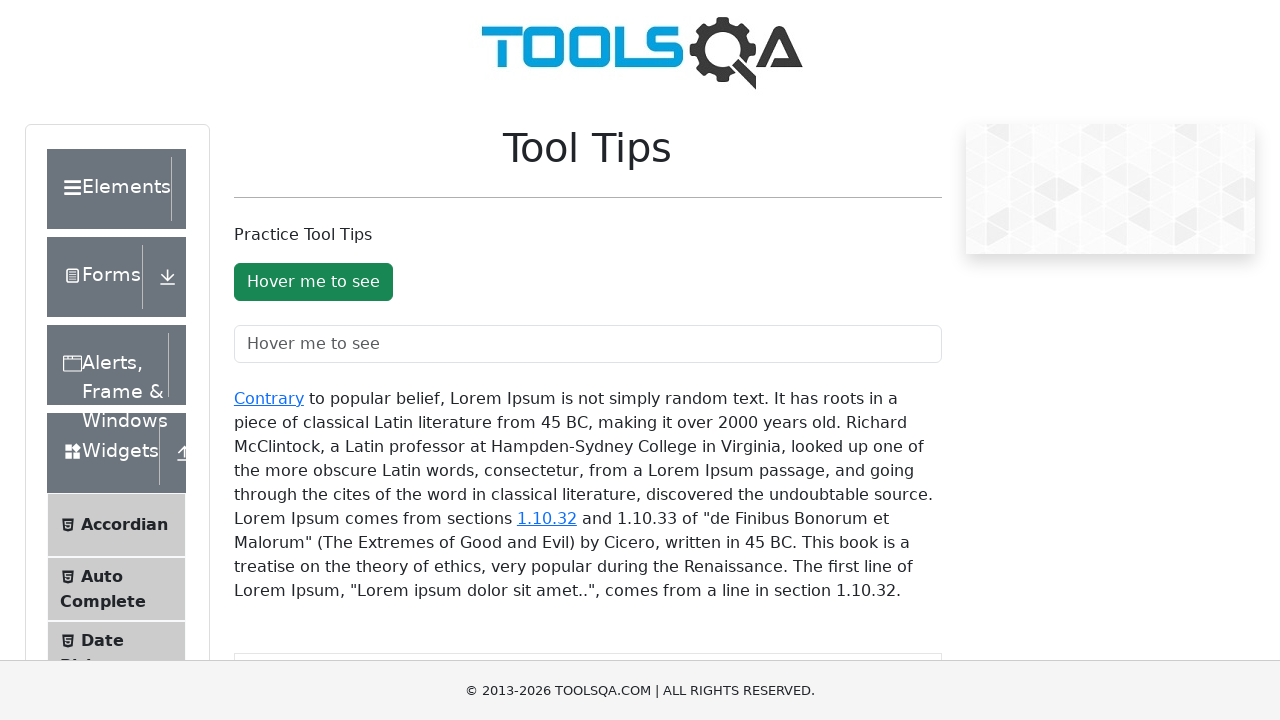

Hovered over tooltip button to trigger tooltip at (313, 282) on #toolTipButton
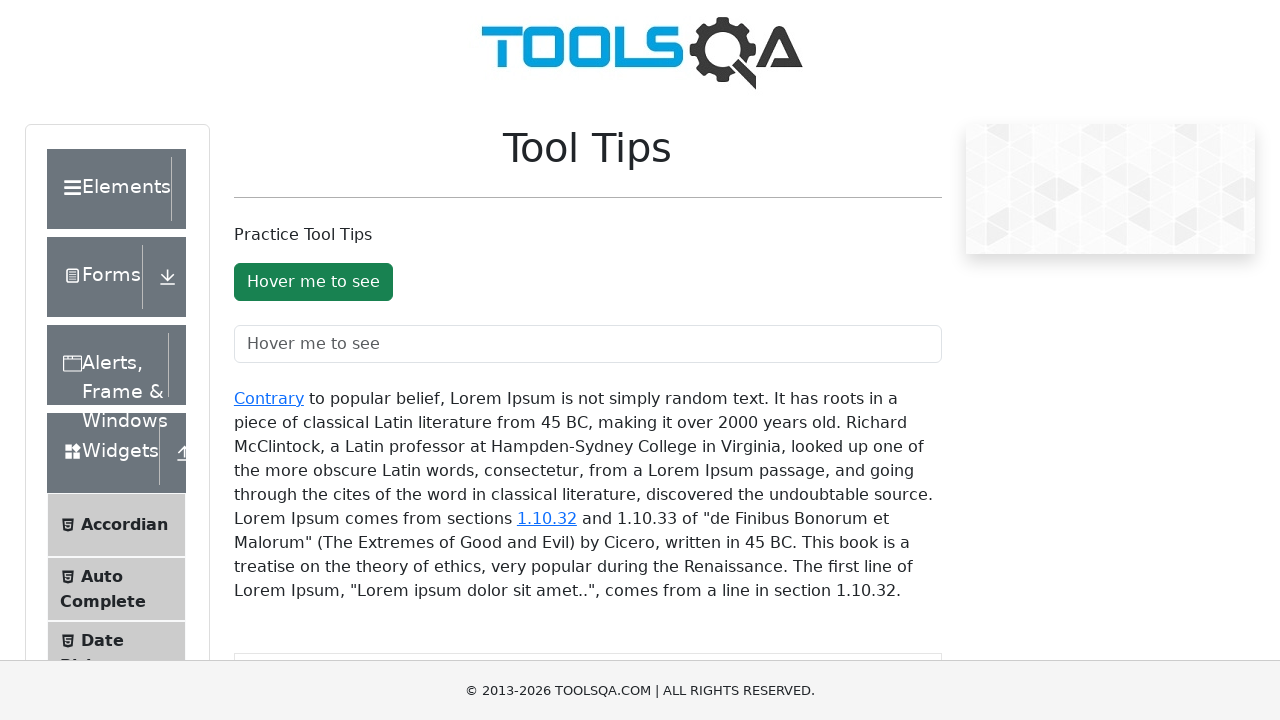

Tooltip appeared and loaded
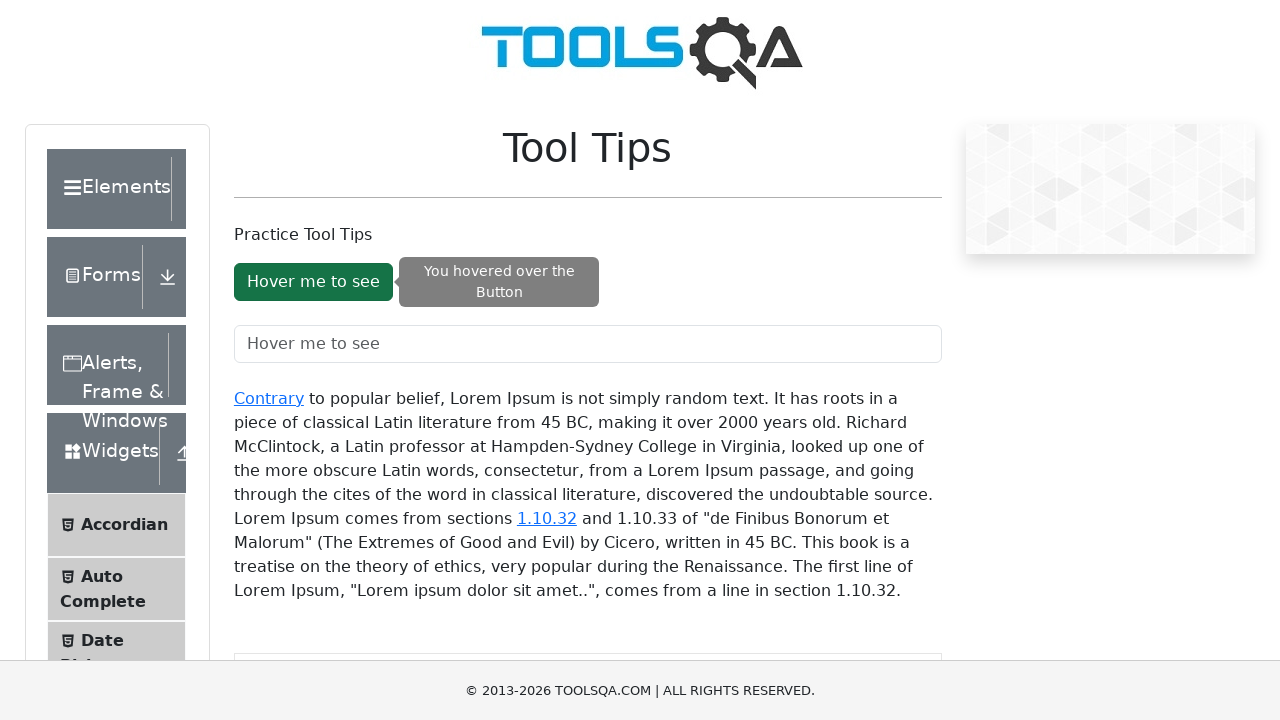

Retrieved tooltip text content: 'You hovered over the Button'
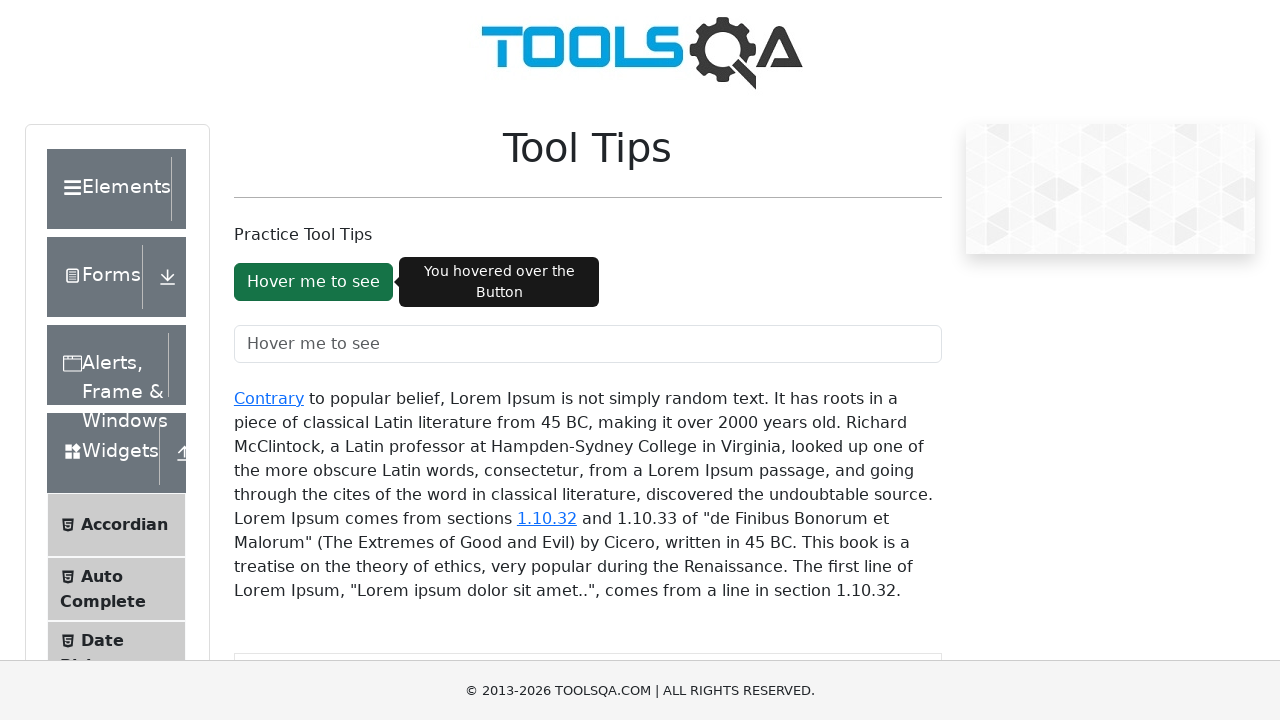

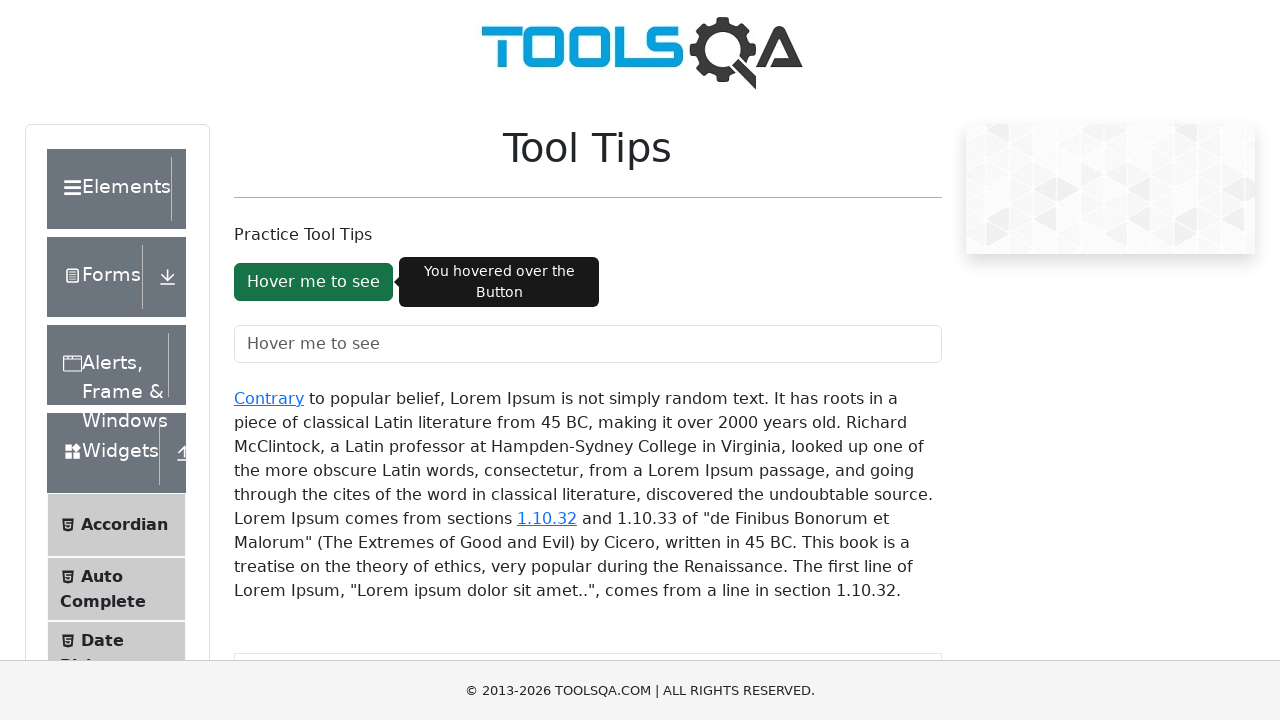